Tests an explicit wait scenario where the user waits for a house price to decrease to $100, then clicks a booking button and solves a math problem by calculating log(abs(12*sin(x))) and submitting the answer.

Starting URL: http://suninjuly.github.io/explicit_wait2.html

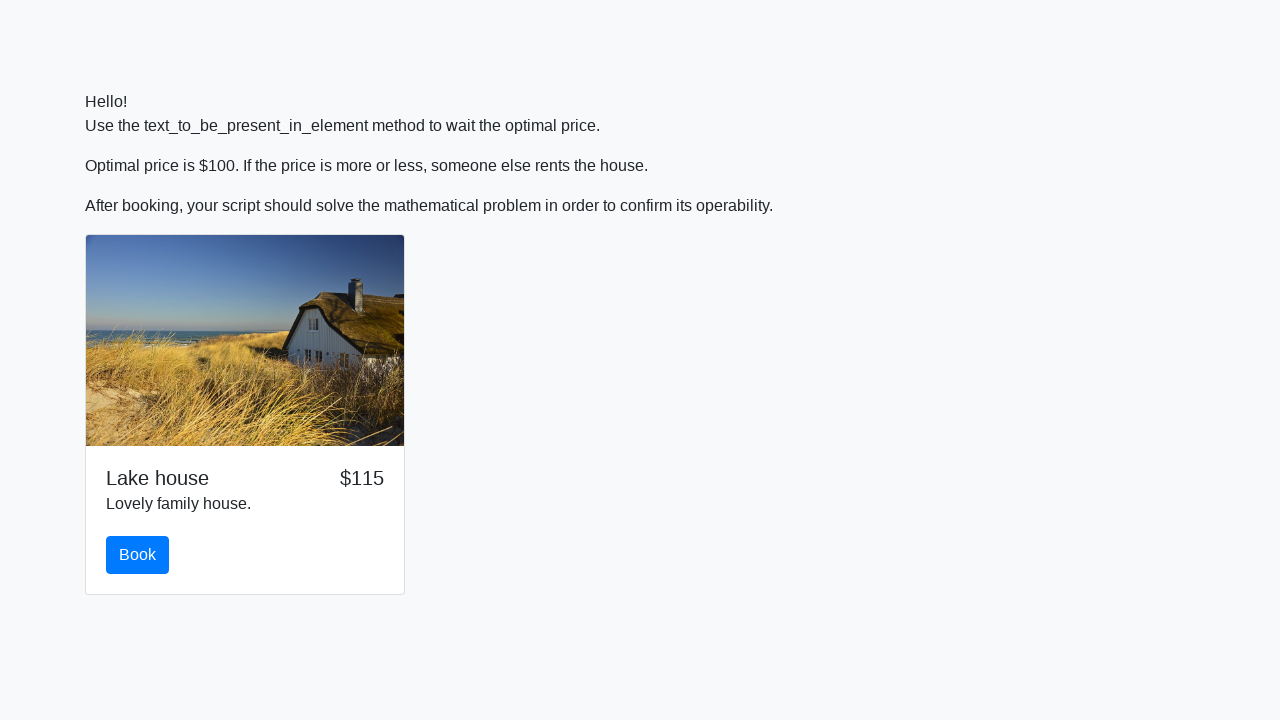

Waited for house price to decrease to $100
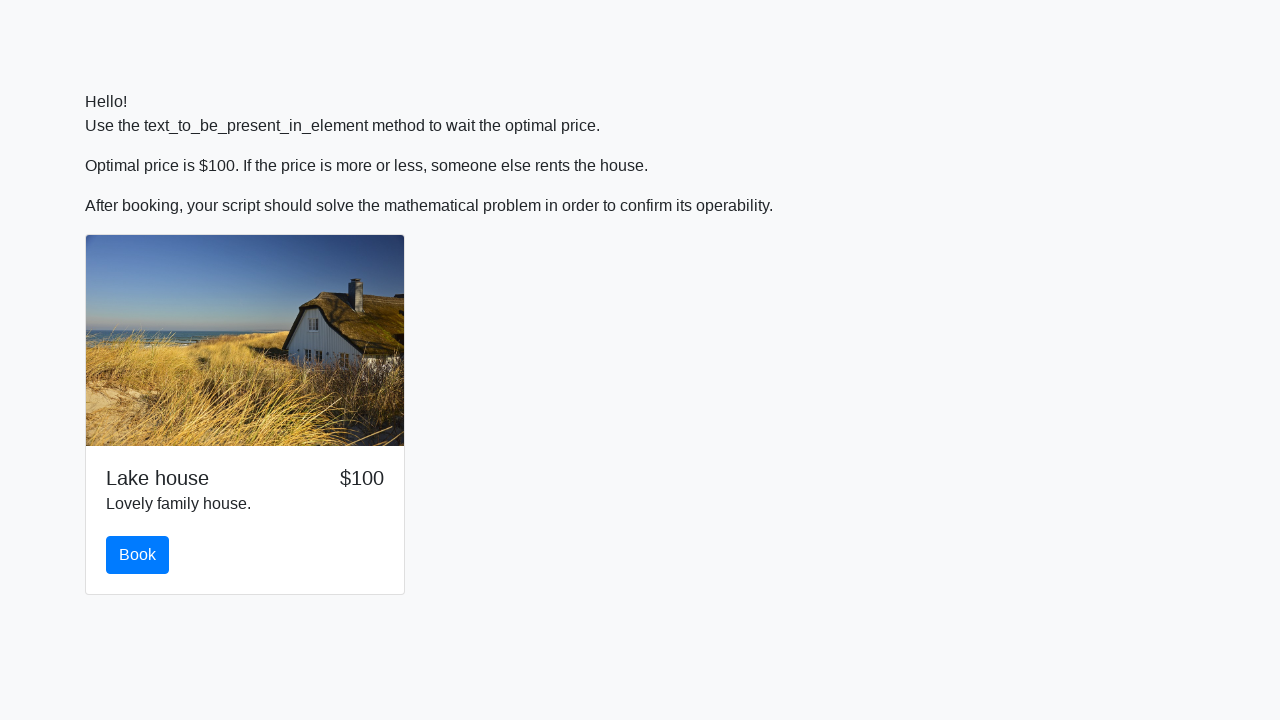

Clicked the Book button at (138, 555) on #book
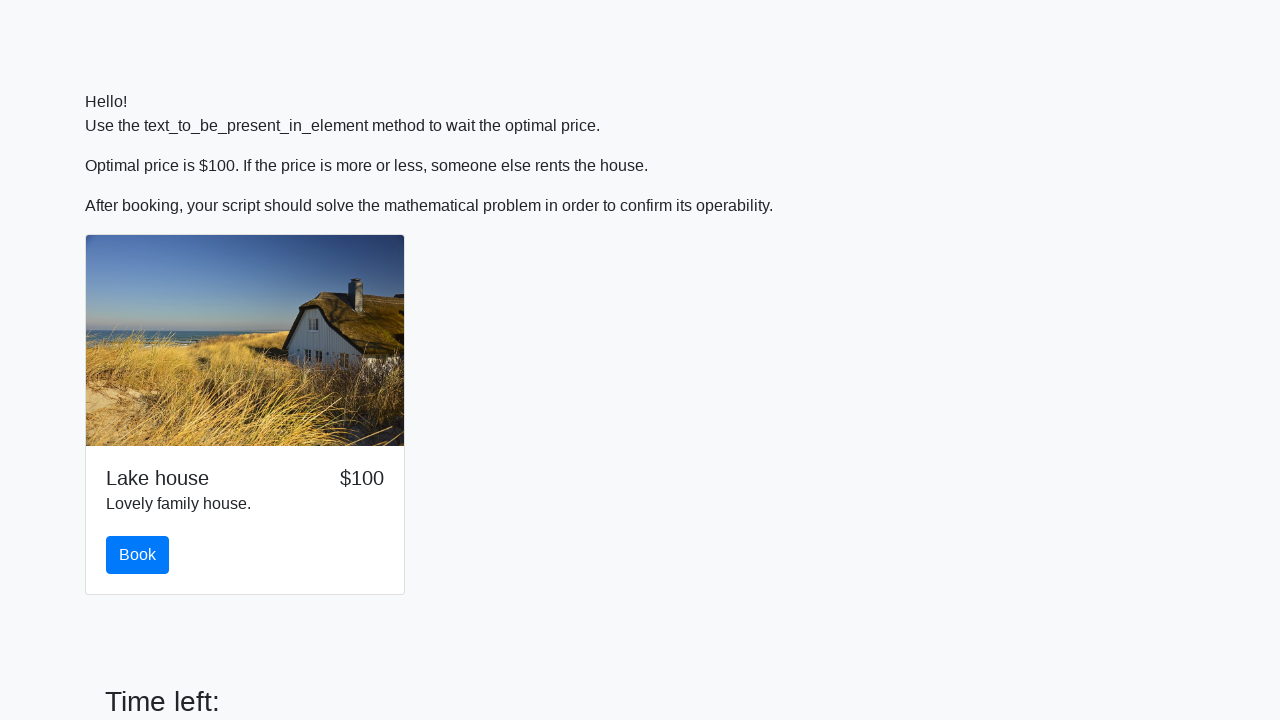

Retrieved math problem input value: 100
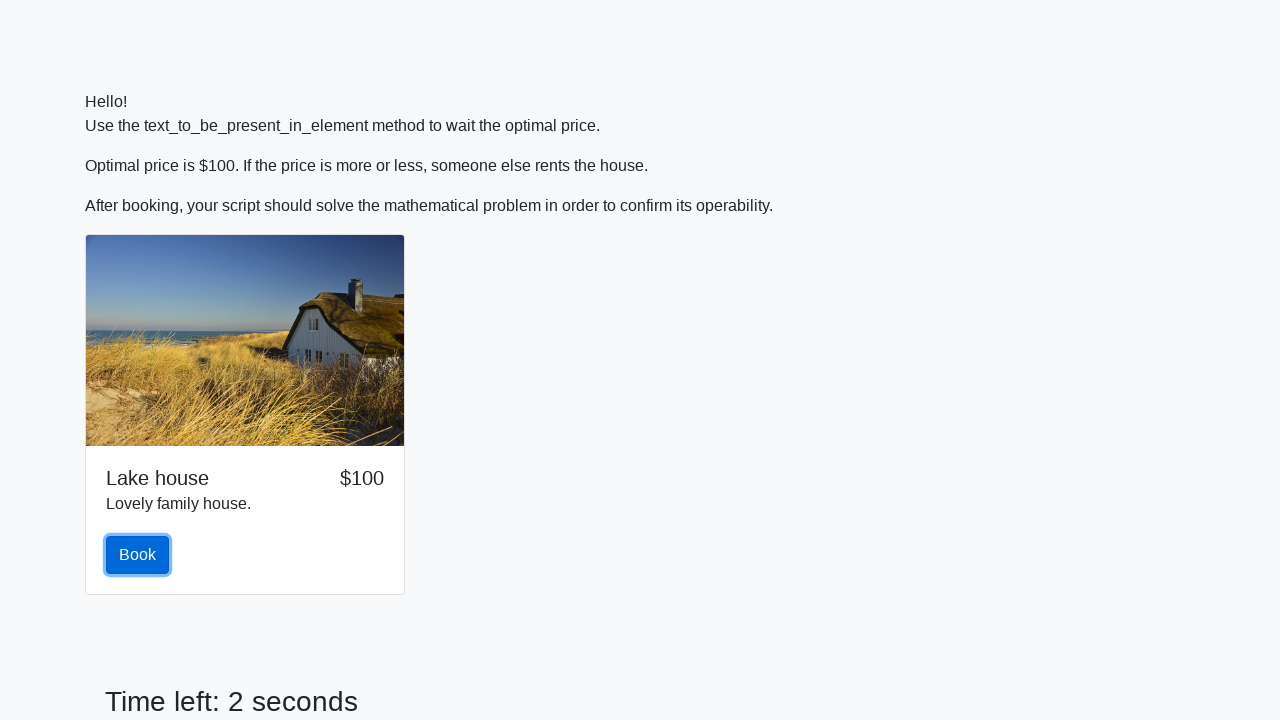

Filled answer field with calculated value: 1.804410390024638 on #answer
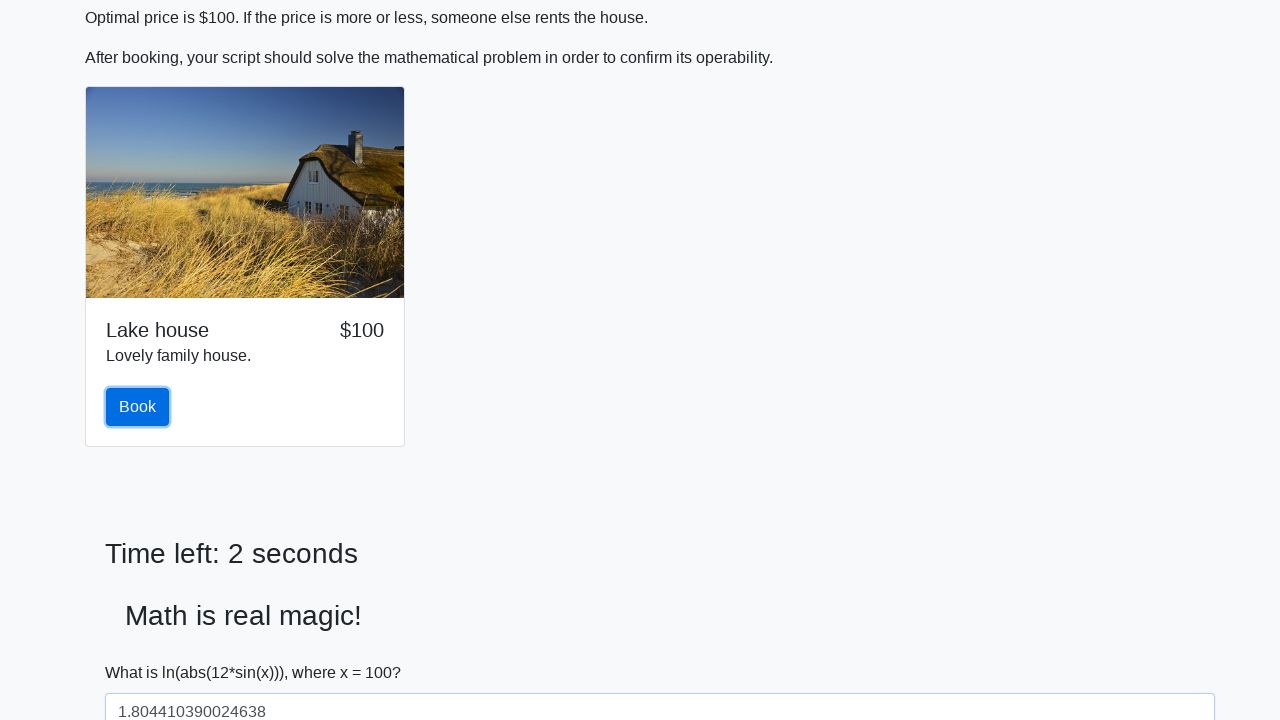

Clicked the solve button to submit answer at (143, 651) on #solve
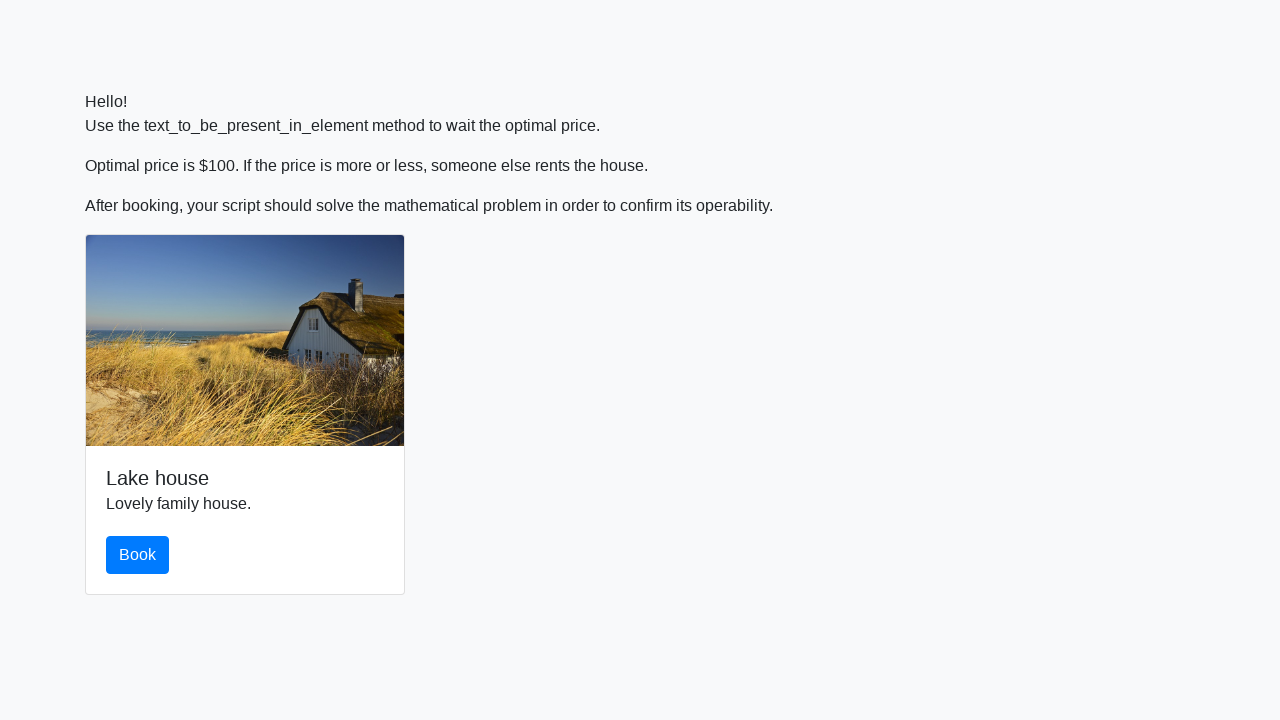

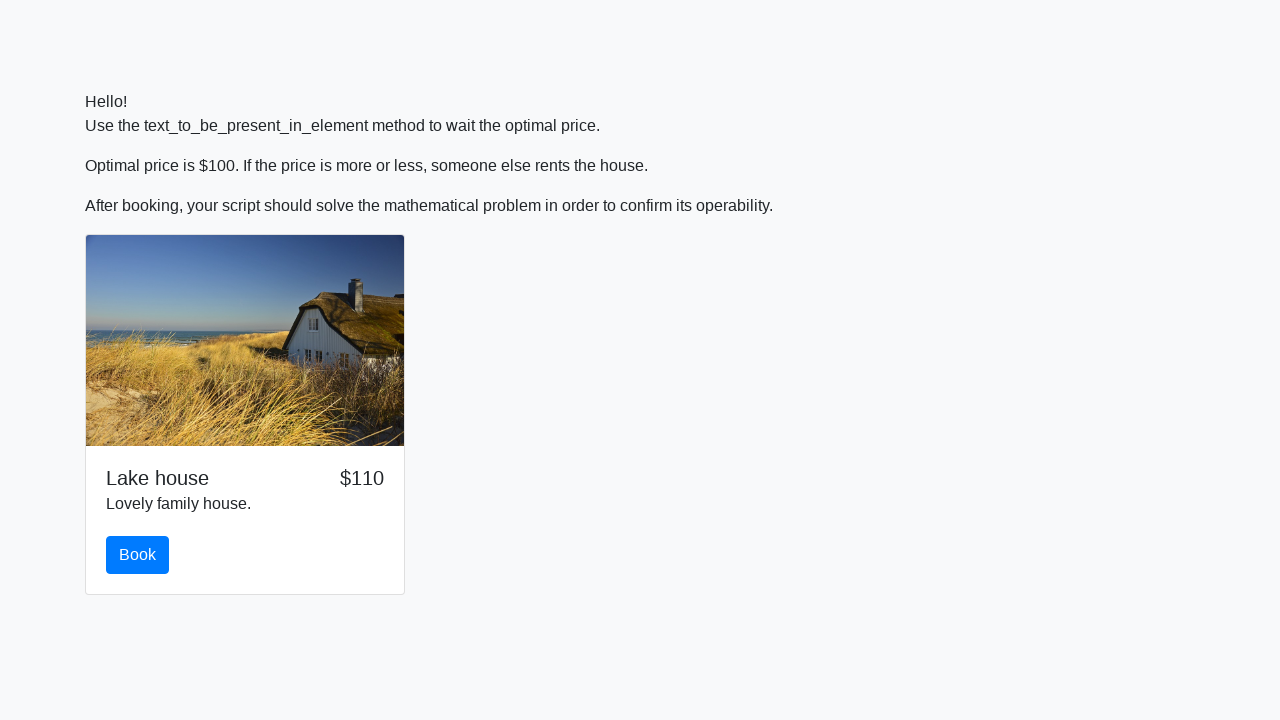